Navigates to the training-support.net homepage and clicks on the "About Us" link to navigate to the About Us page

Starting URL: https://training-support.net/

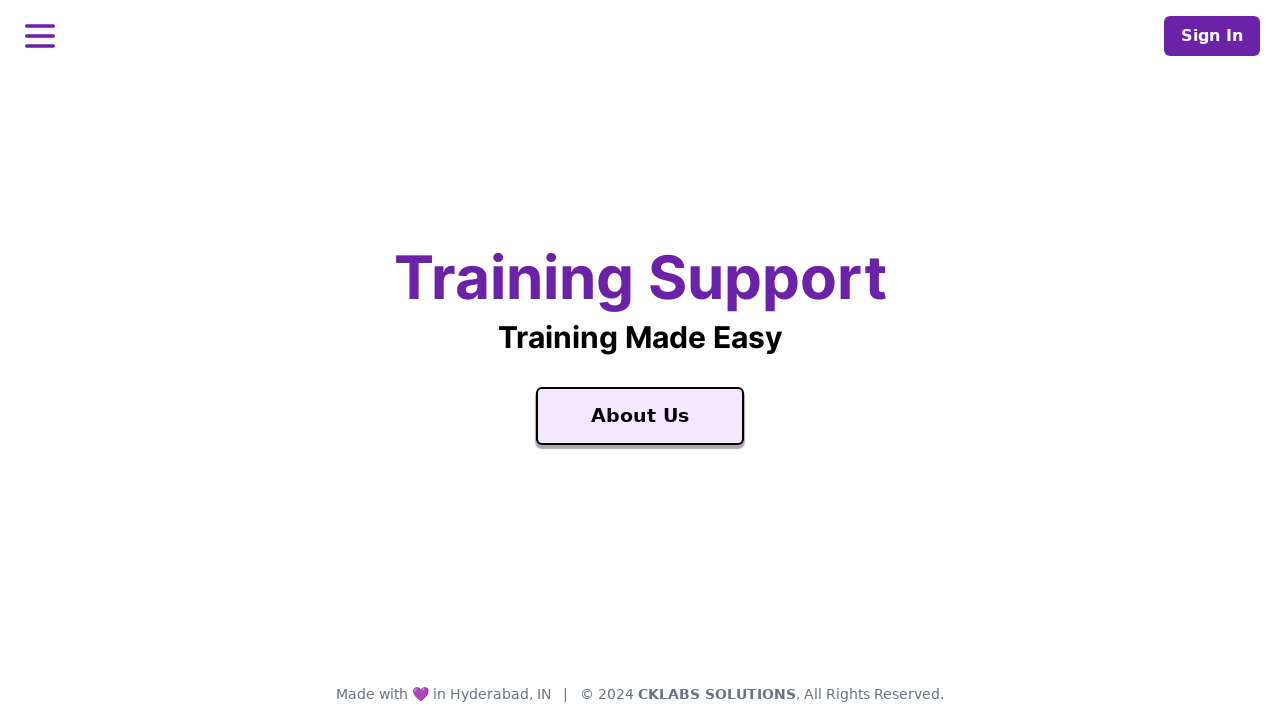

Navigated to training-support.net homepage
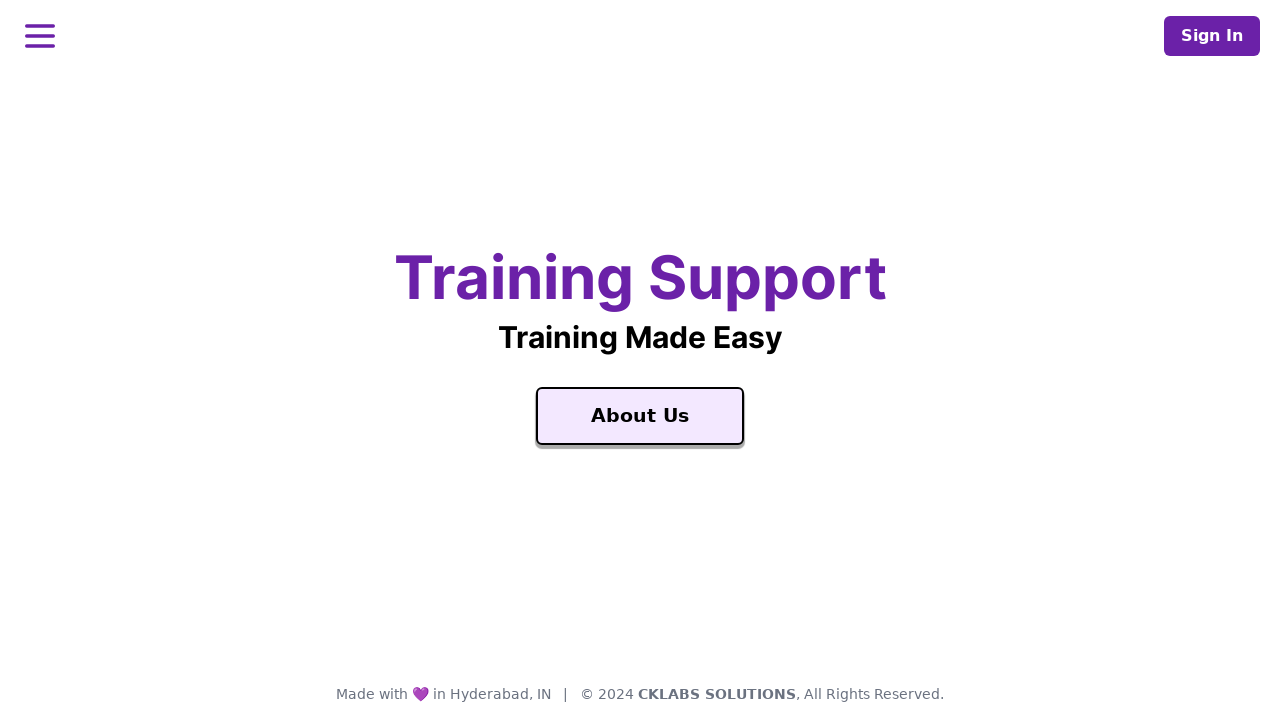

Clicked on the 'About Us' link at (640, 416) on text=About Us
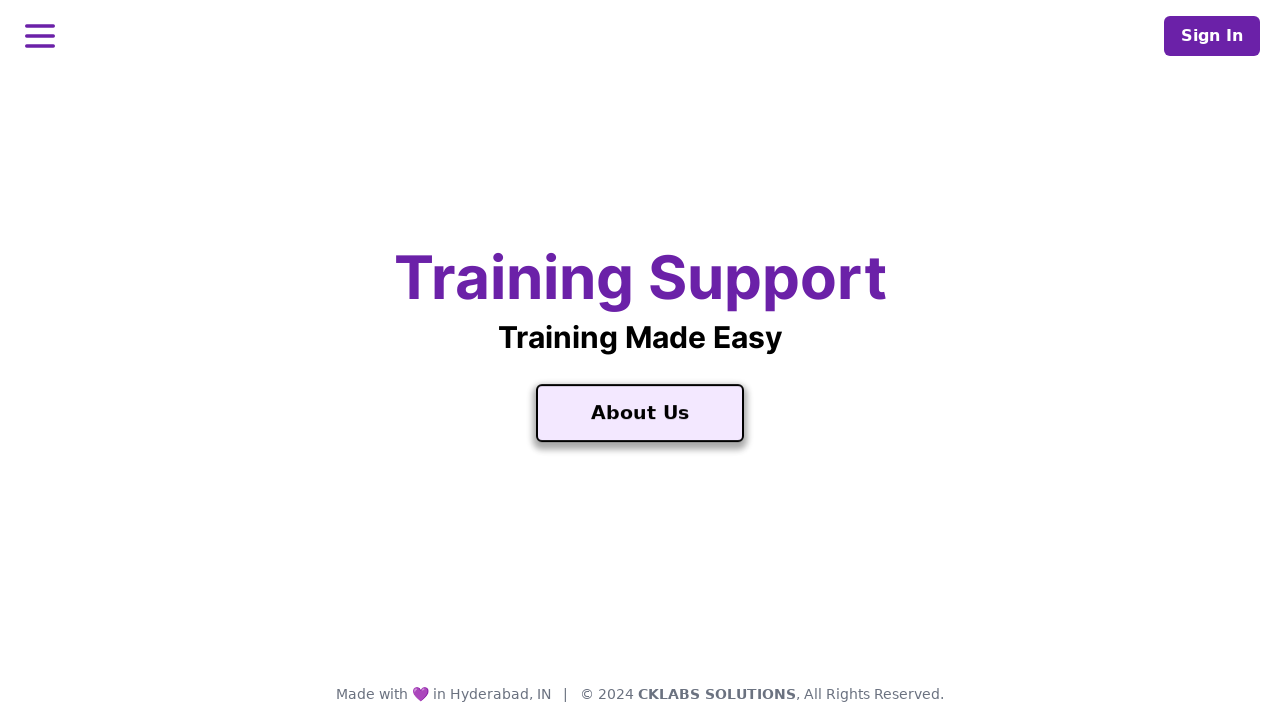

Page load completed after navigating to About Us page
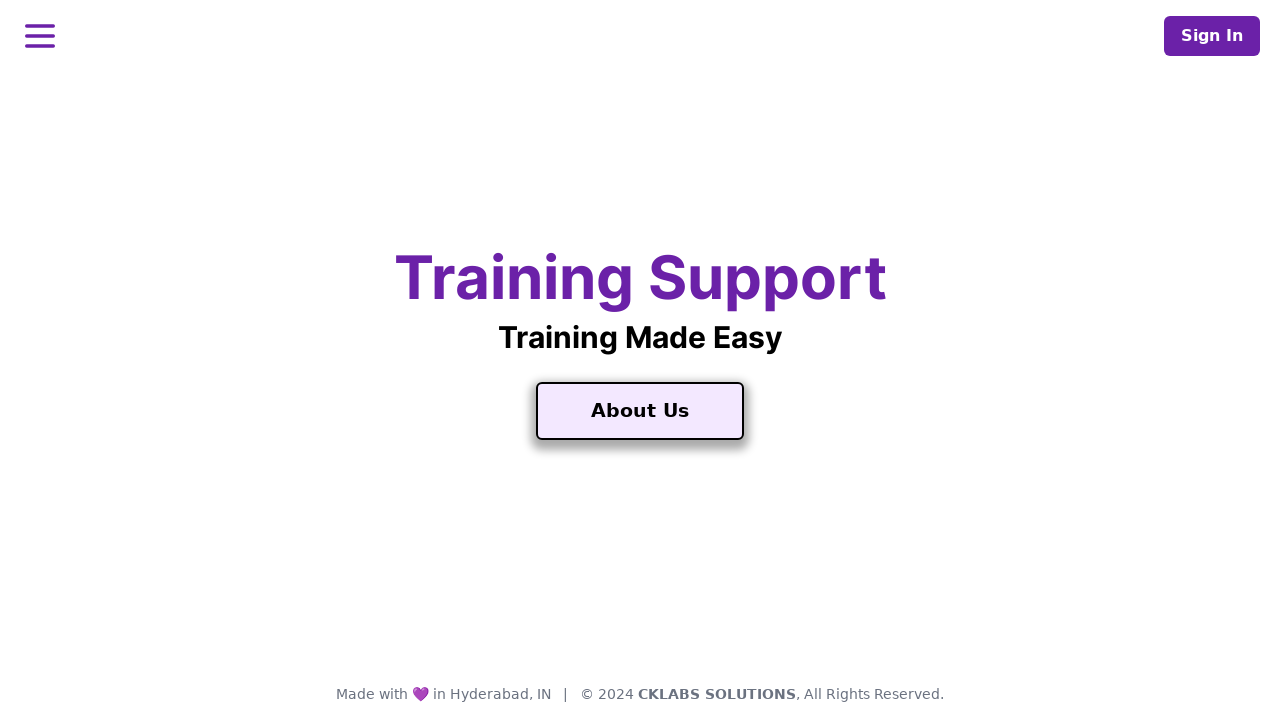

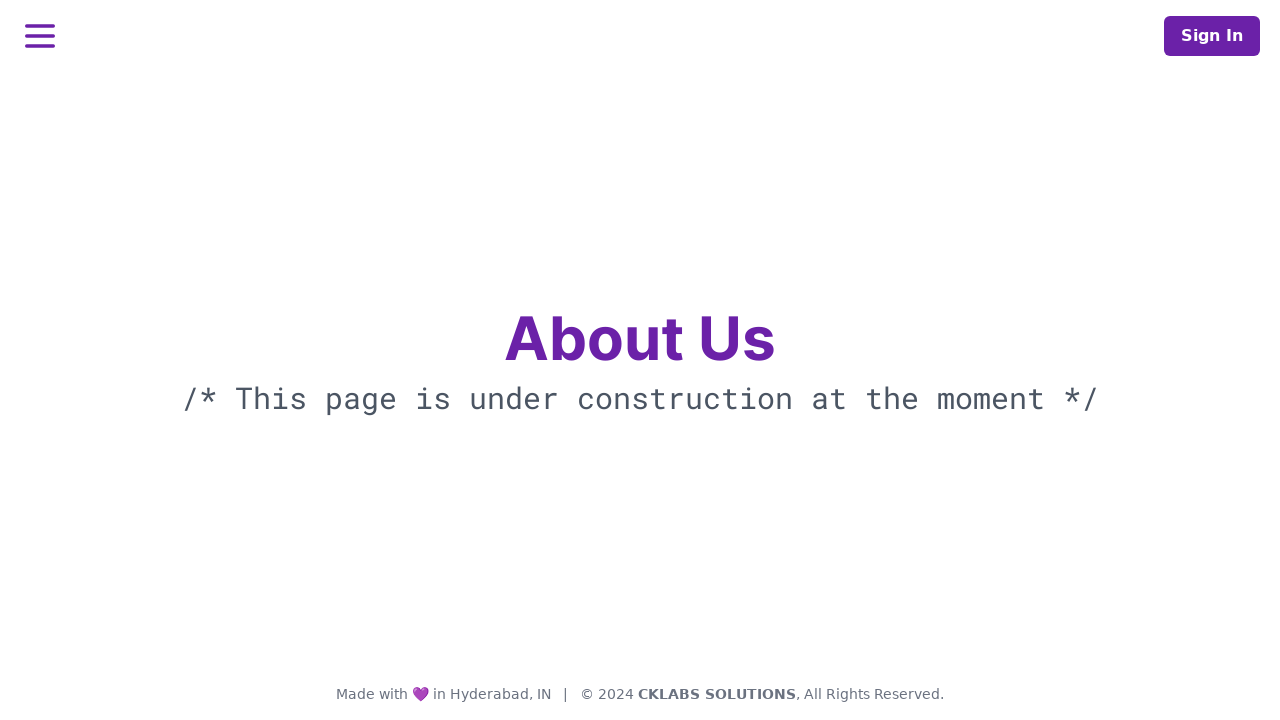